Tests navigation by clicking the A/B Testing link, verifying the page title, navigating back to the home page, and verifying the home page title

Starting URL: https://practice.cydeo.com

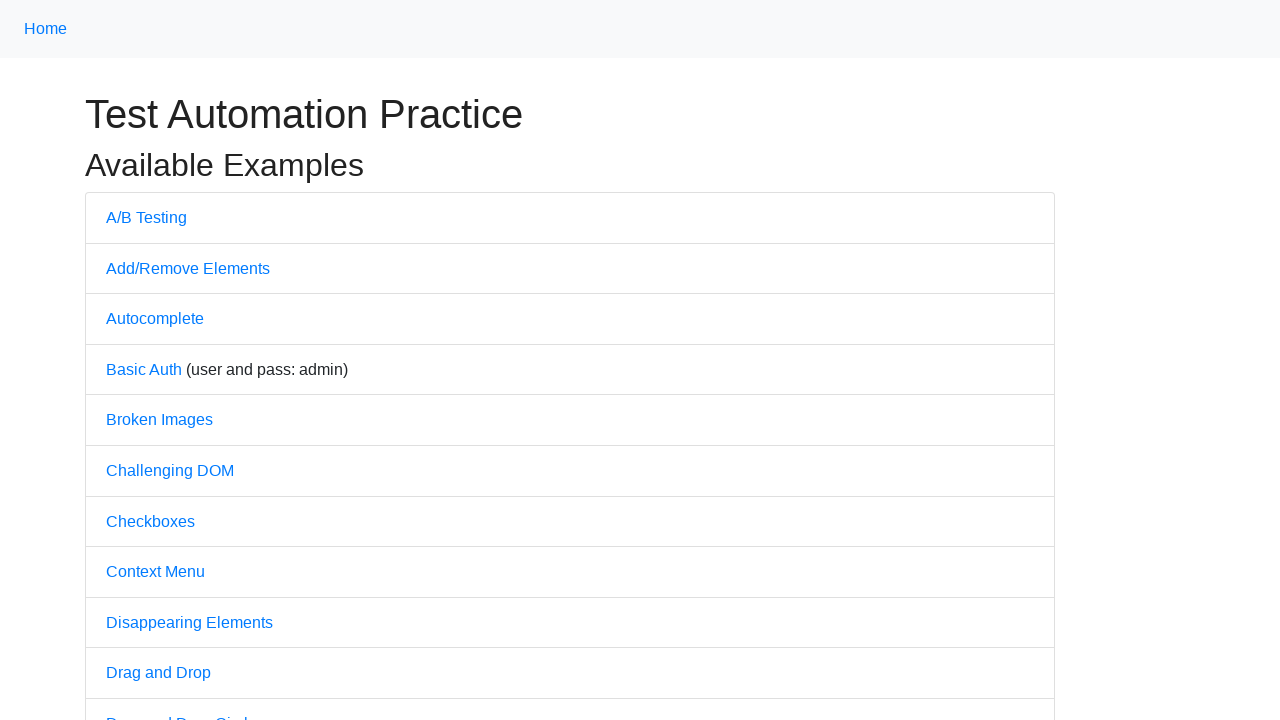

Clicked A/B Testing link at (146, 217) on a:has-text('A/B')
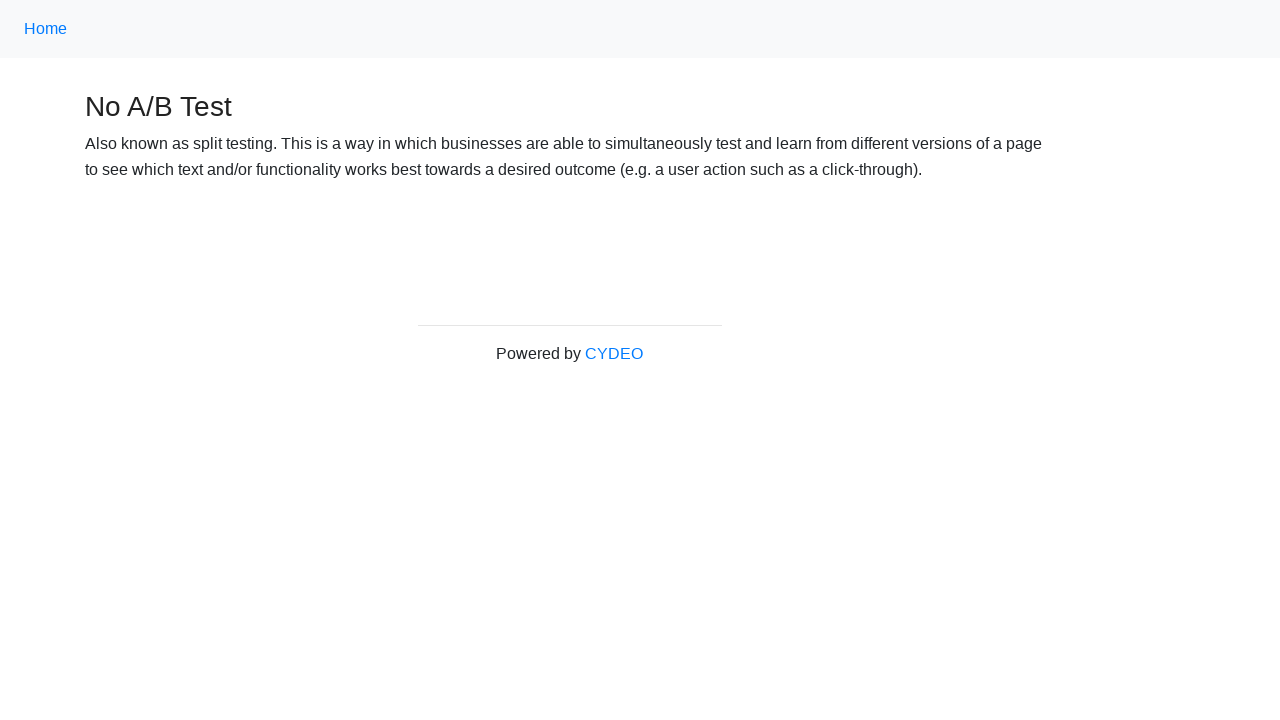

Waited for A/B Testing page to load
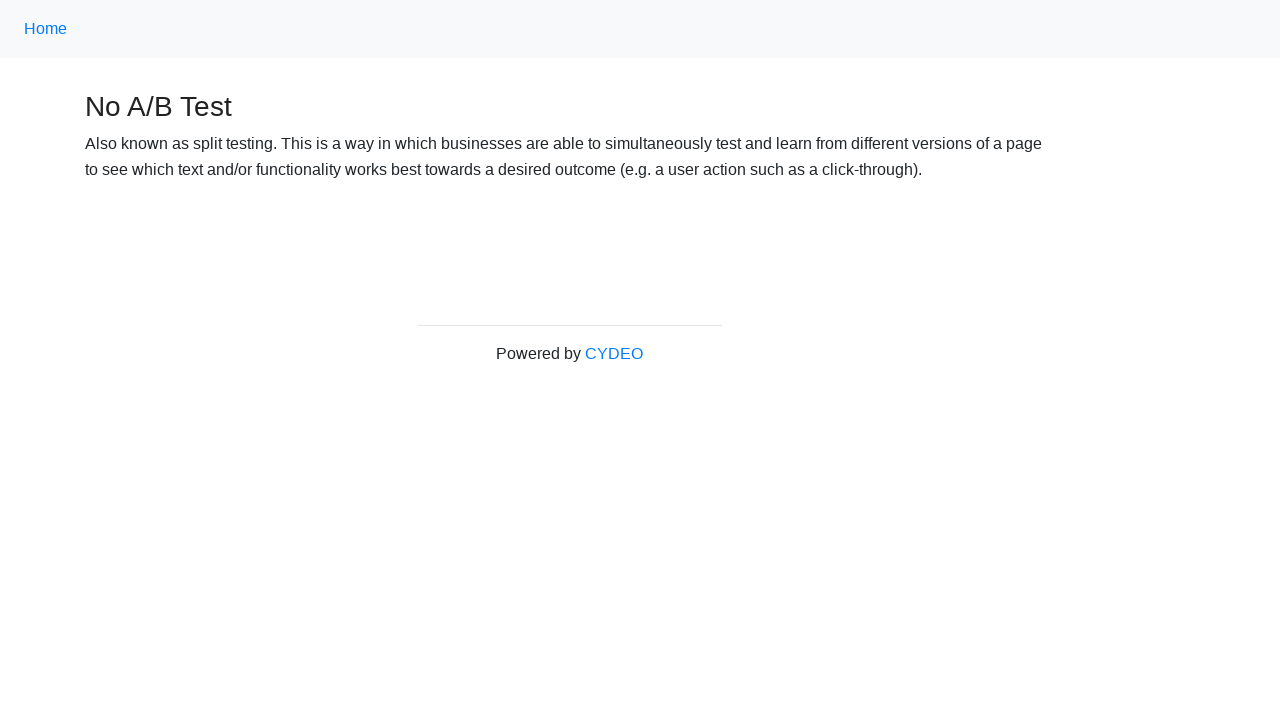

Verified page title is 'No A/B Test'
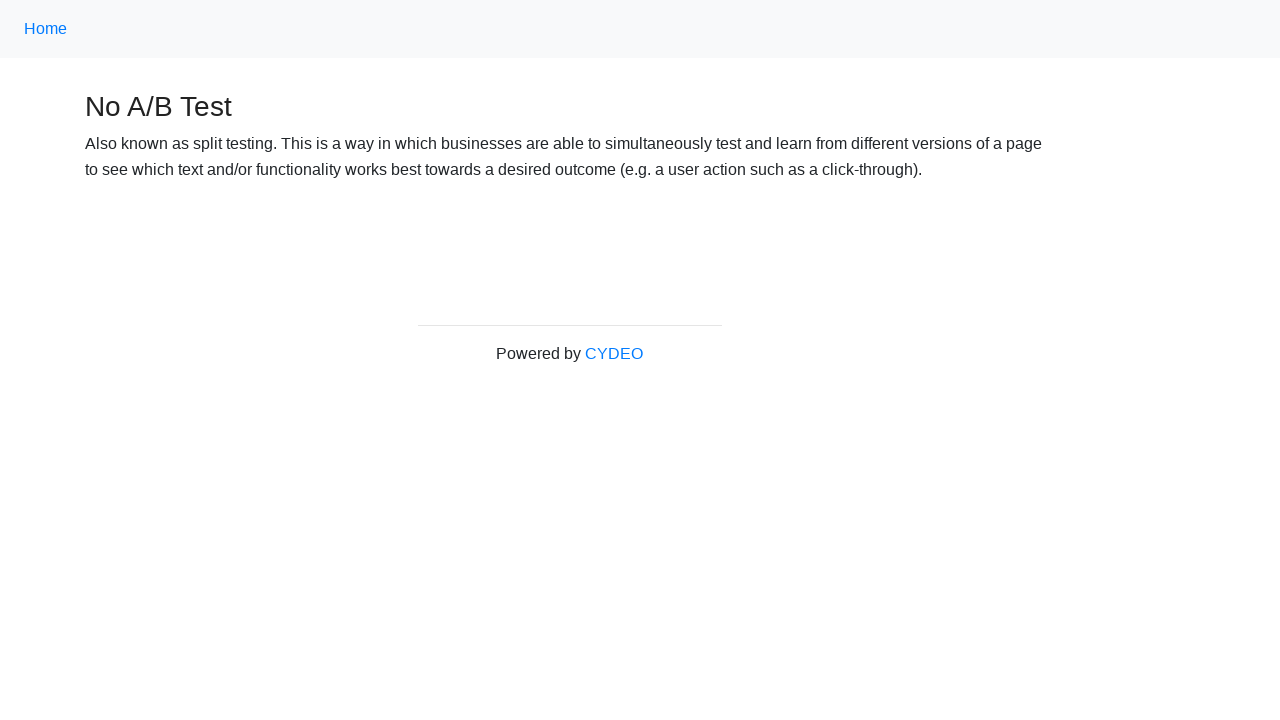

Navigated back to home page
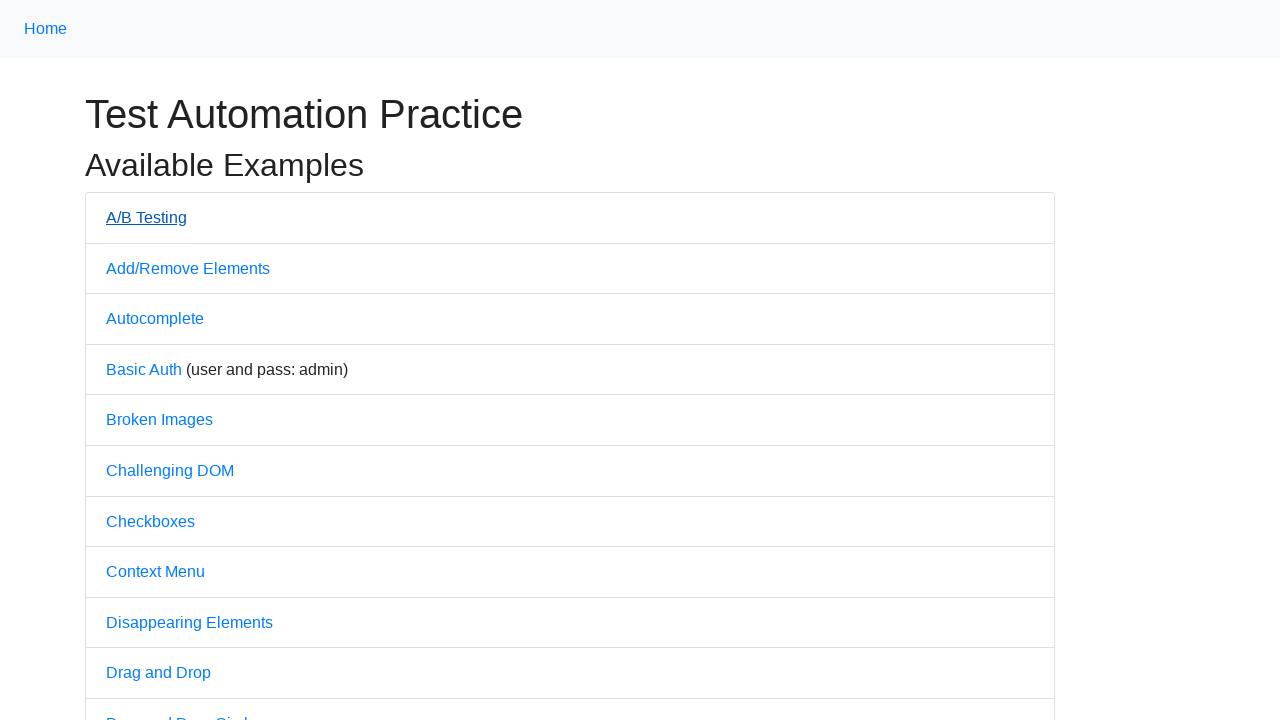

Waited for home page to load
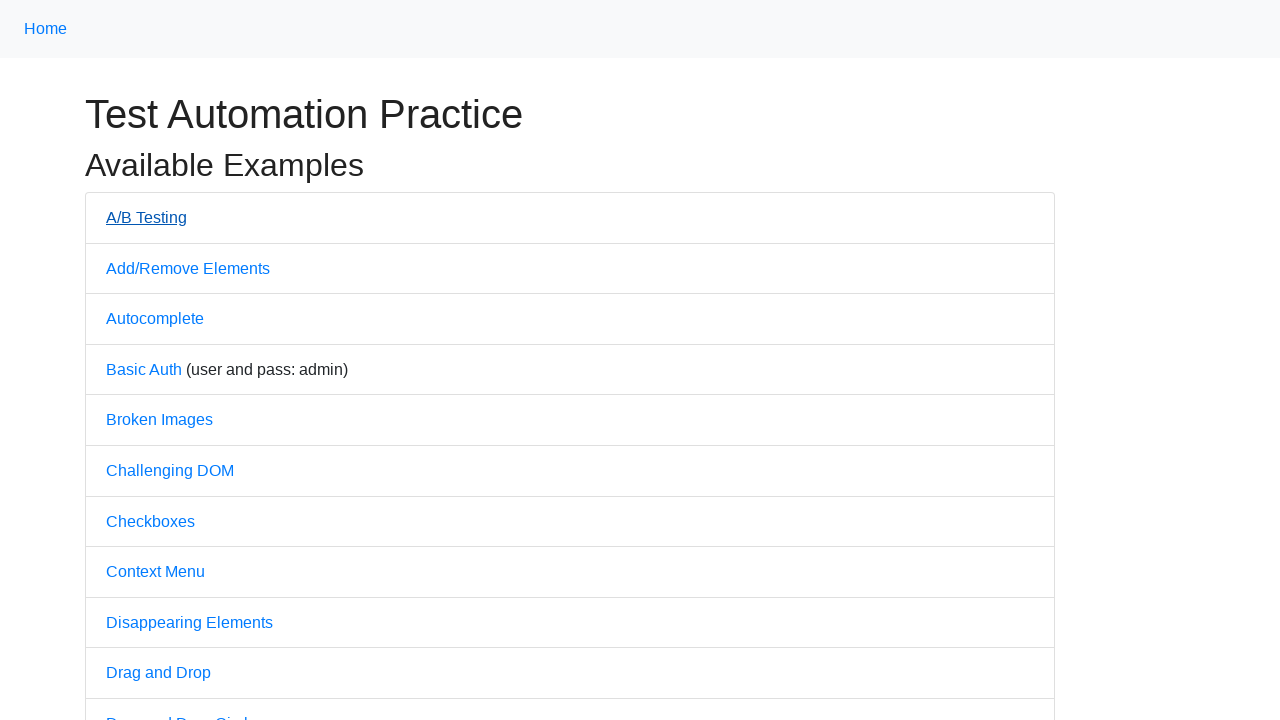

Verified home page title is 'Practice'
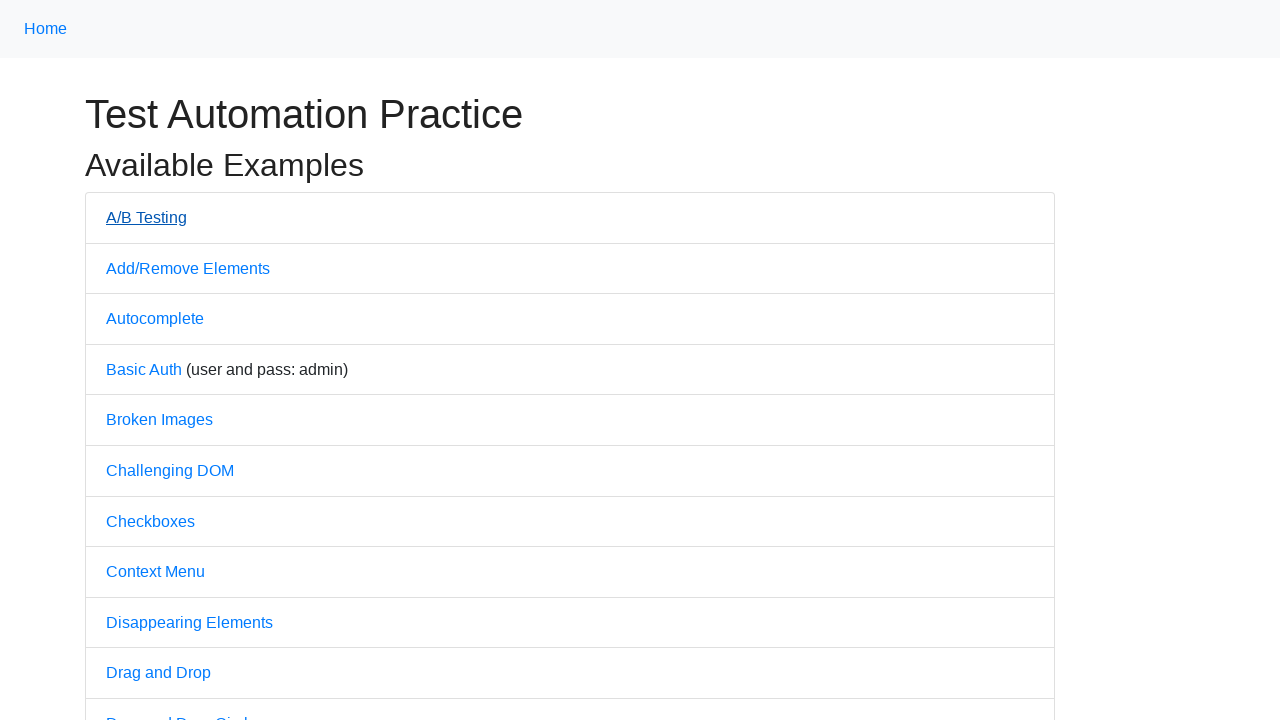

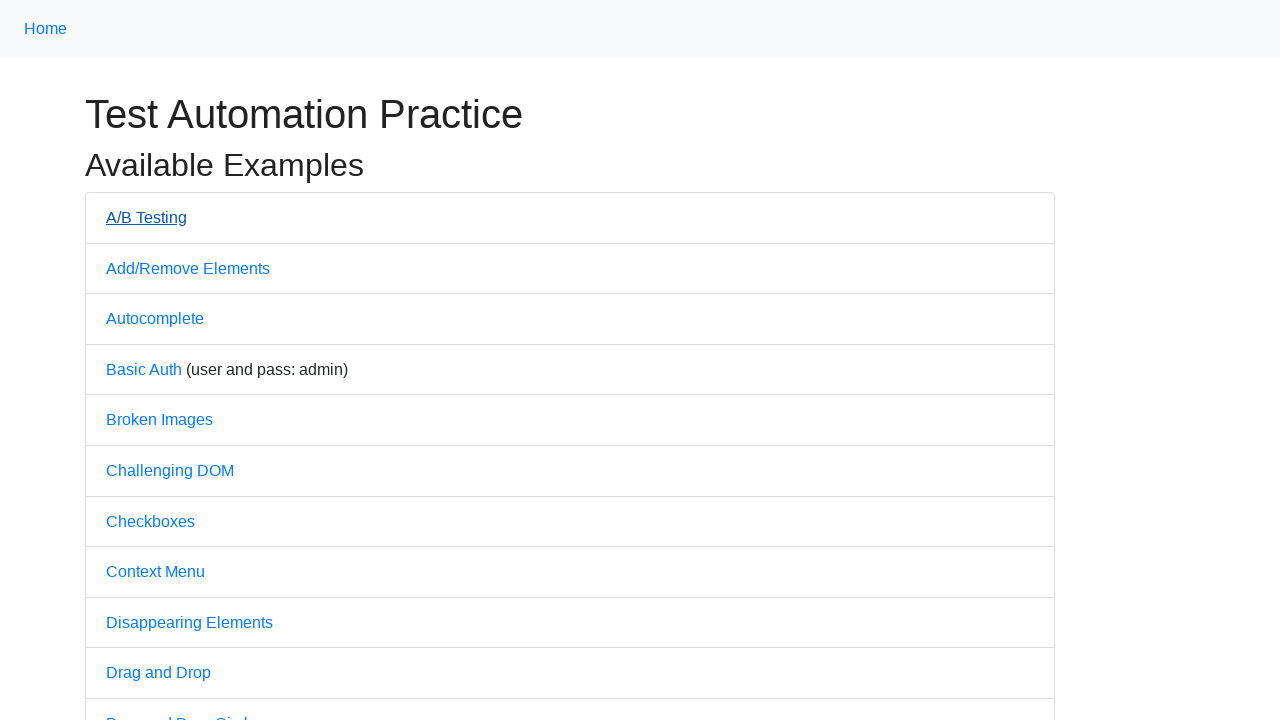